Tests the Python.org website by navigating to the homepage, verifying the title contains "Python", searching for "selenium" using the search box, and submitting the search form.

Starting URL: http://www.python.org

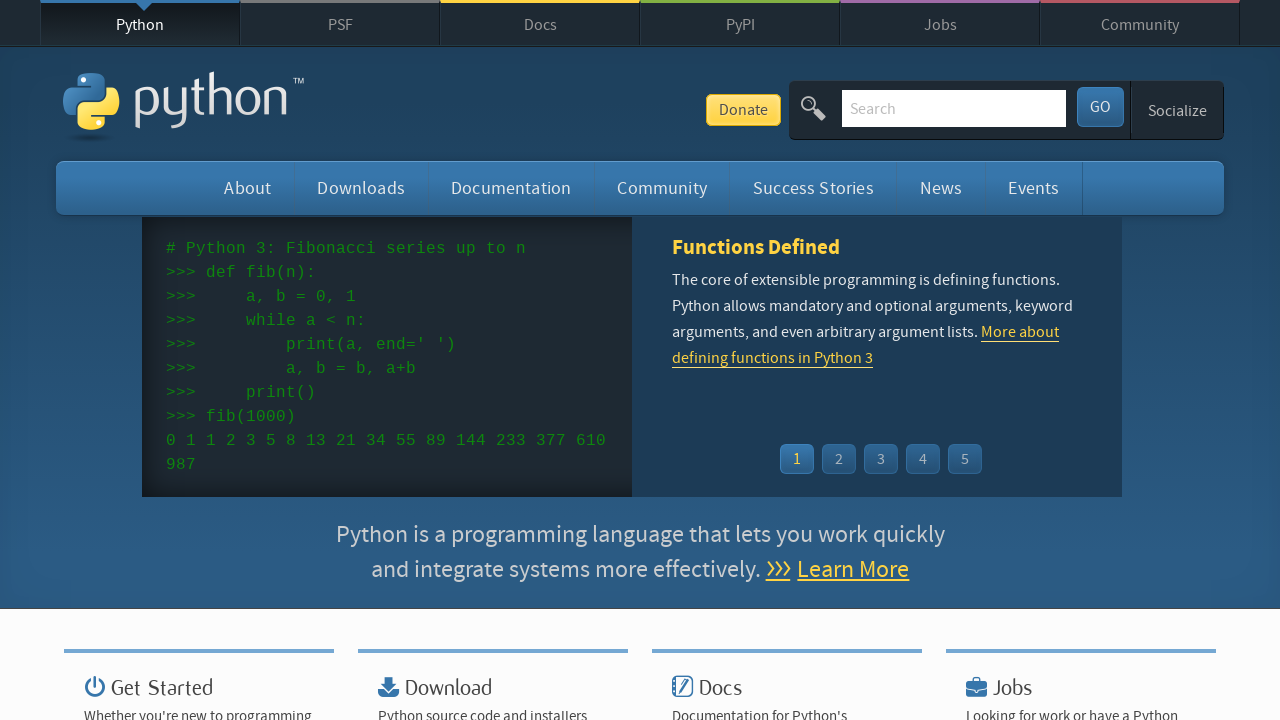

Verified page title contains 'Python'
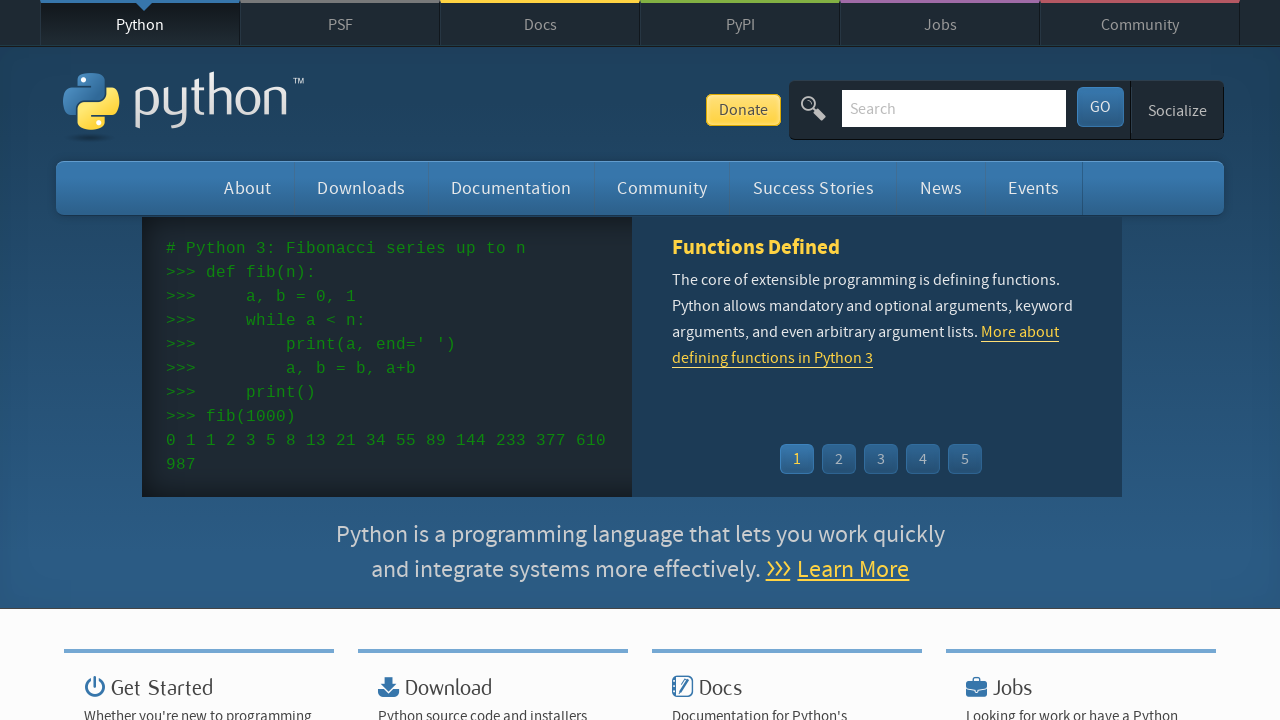

Filled search box with 'selenium' on input[name='q']
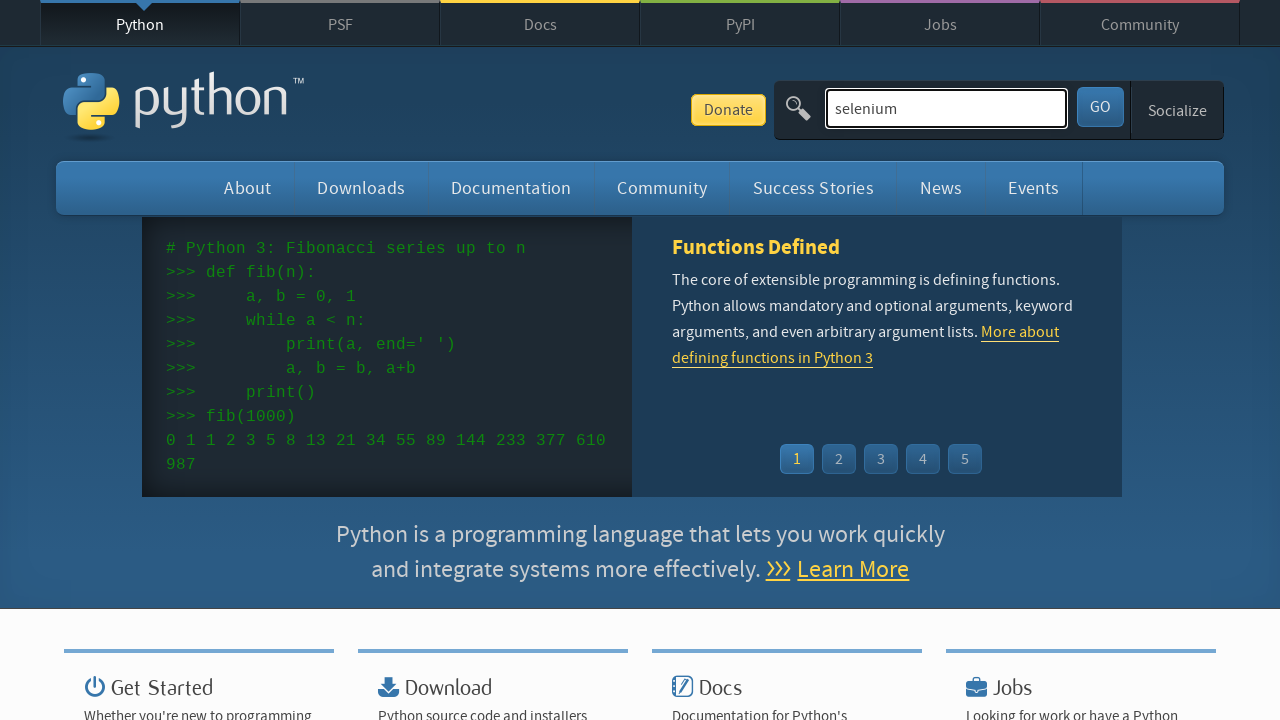

Submitted search form by pressing Enter on input[name='q']
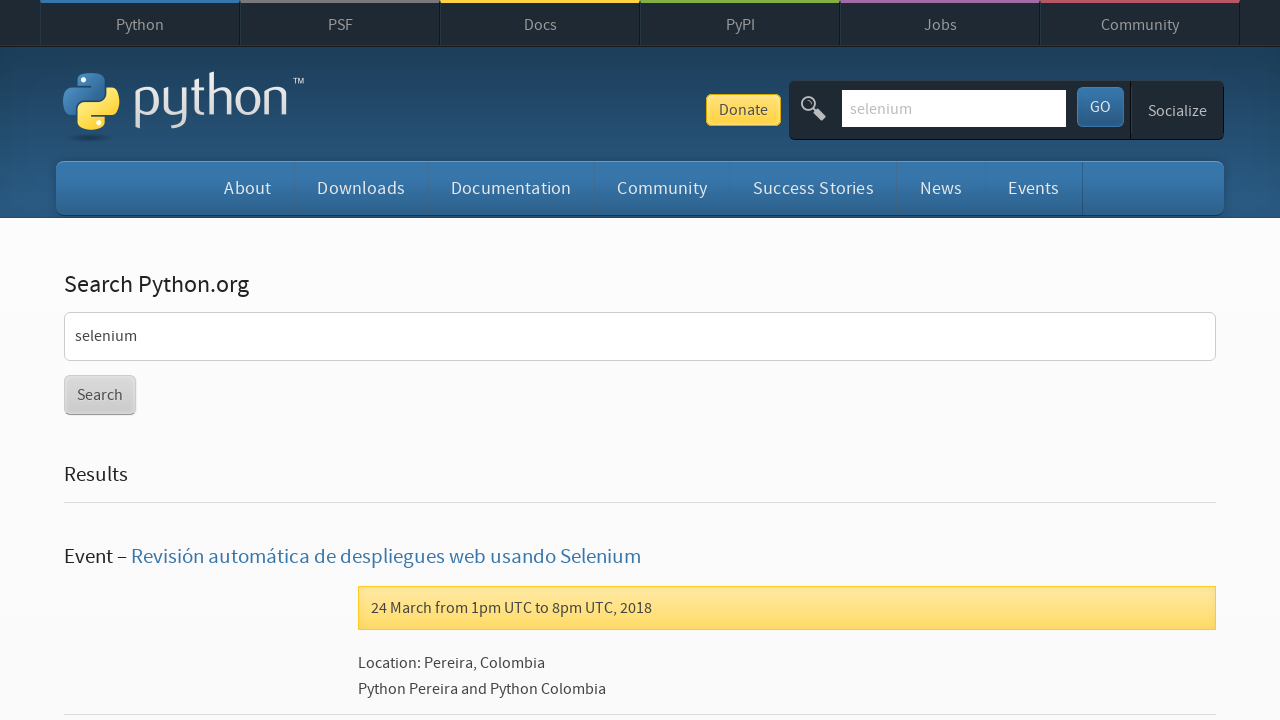

Search results page loaded (networkidle)
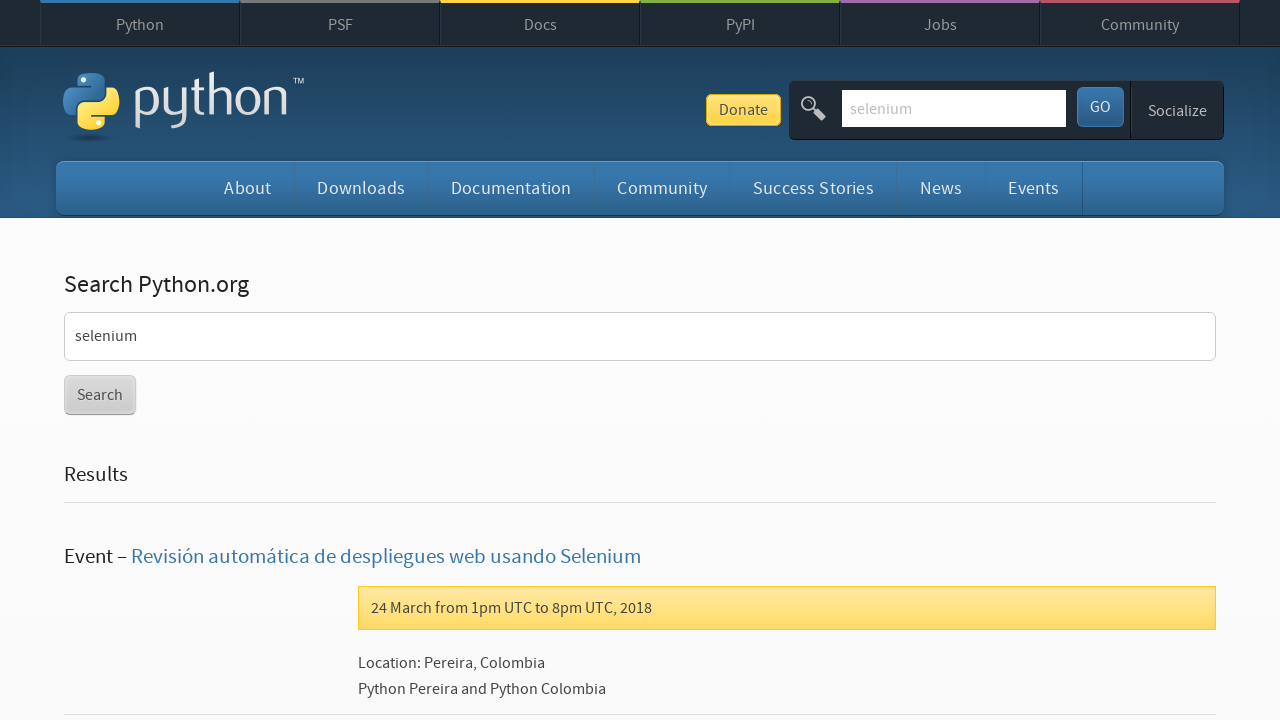

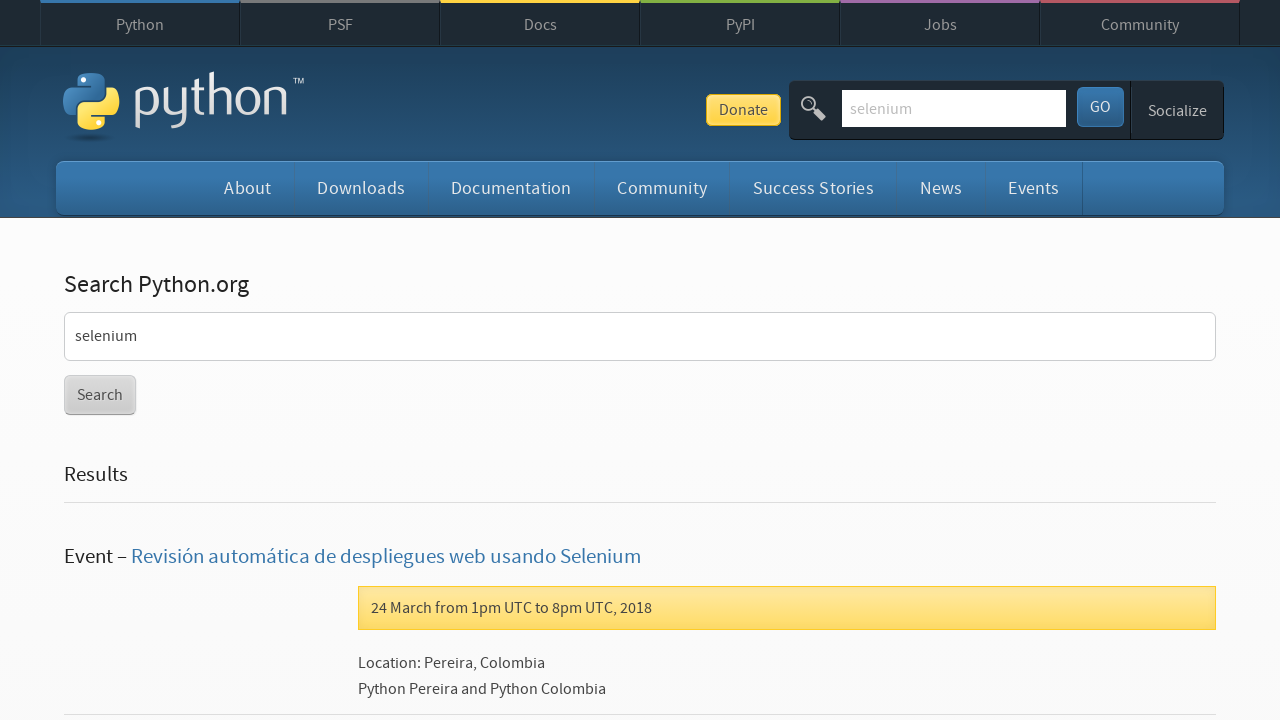